Tests bulk checkbox operations by checking all checkboxes, unchecking all, then selectively checking first and last checkboxes

Starting URL: https://selenium-test-react.vercel.app/

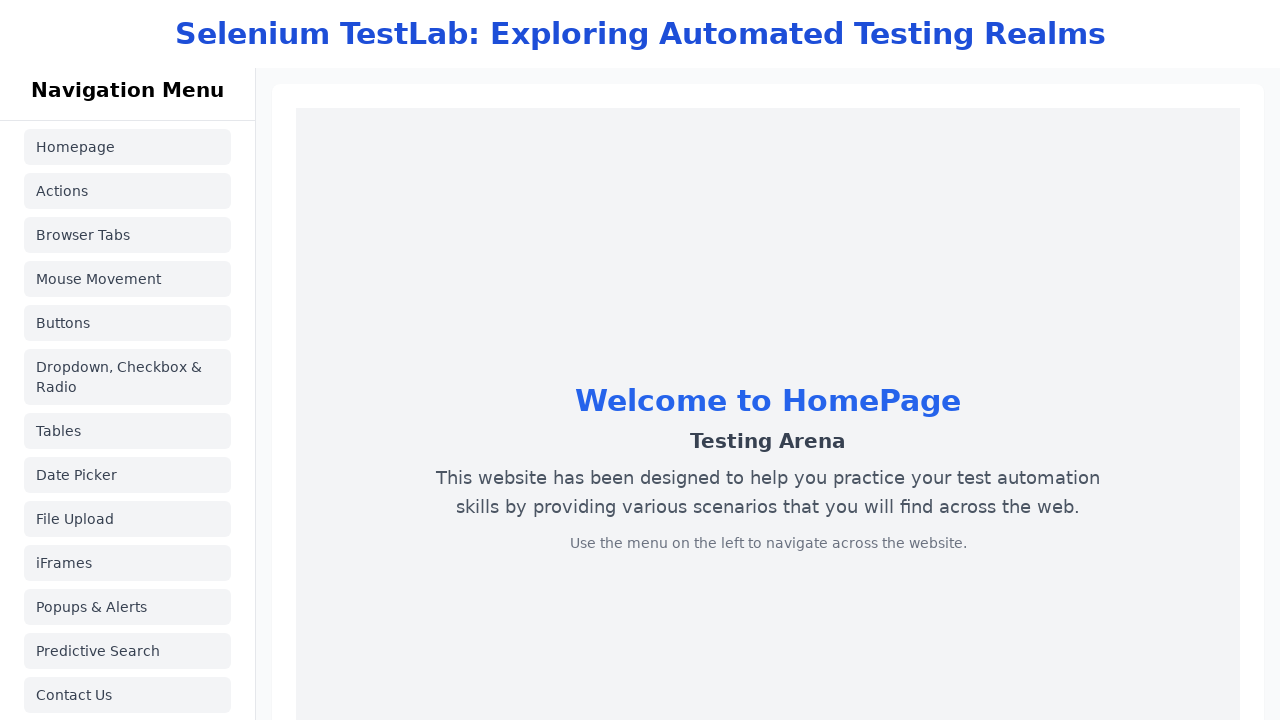

Navigated to dropdown page at (128, 377) on a[href='/dropdown']
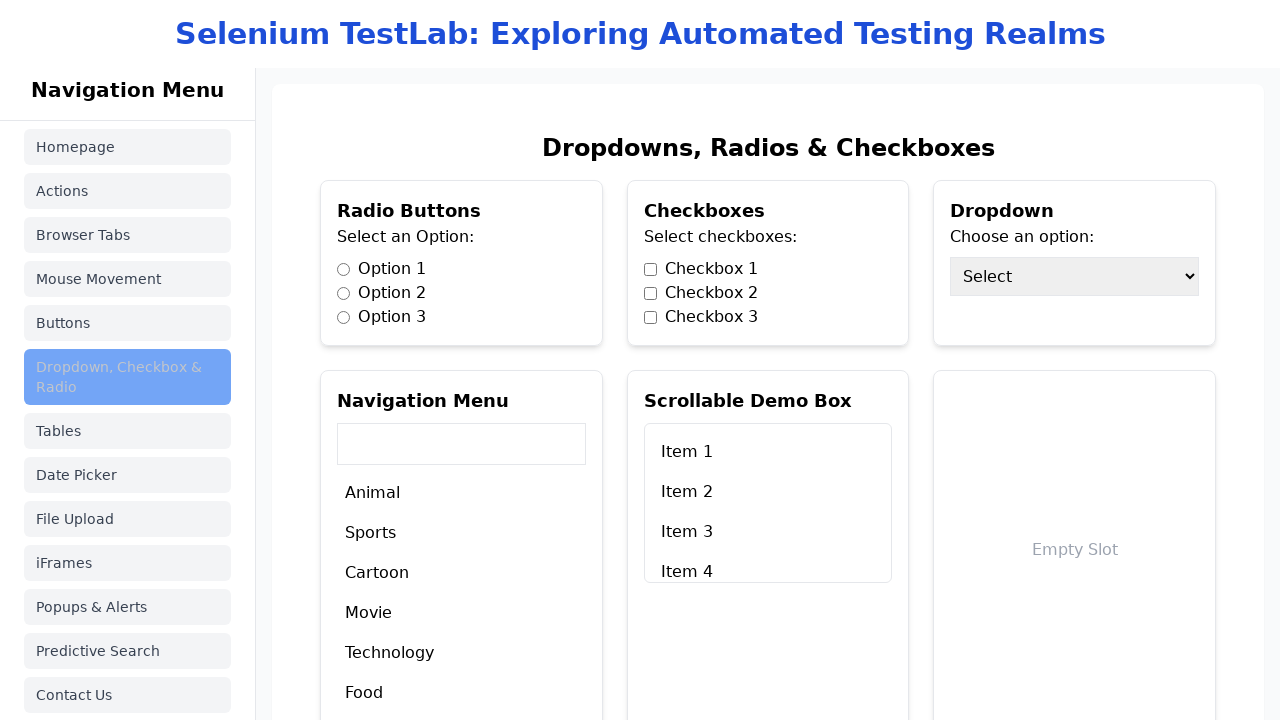

Checkboxes became visible
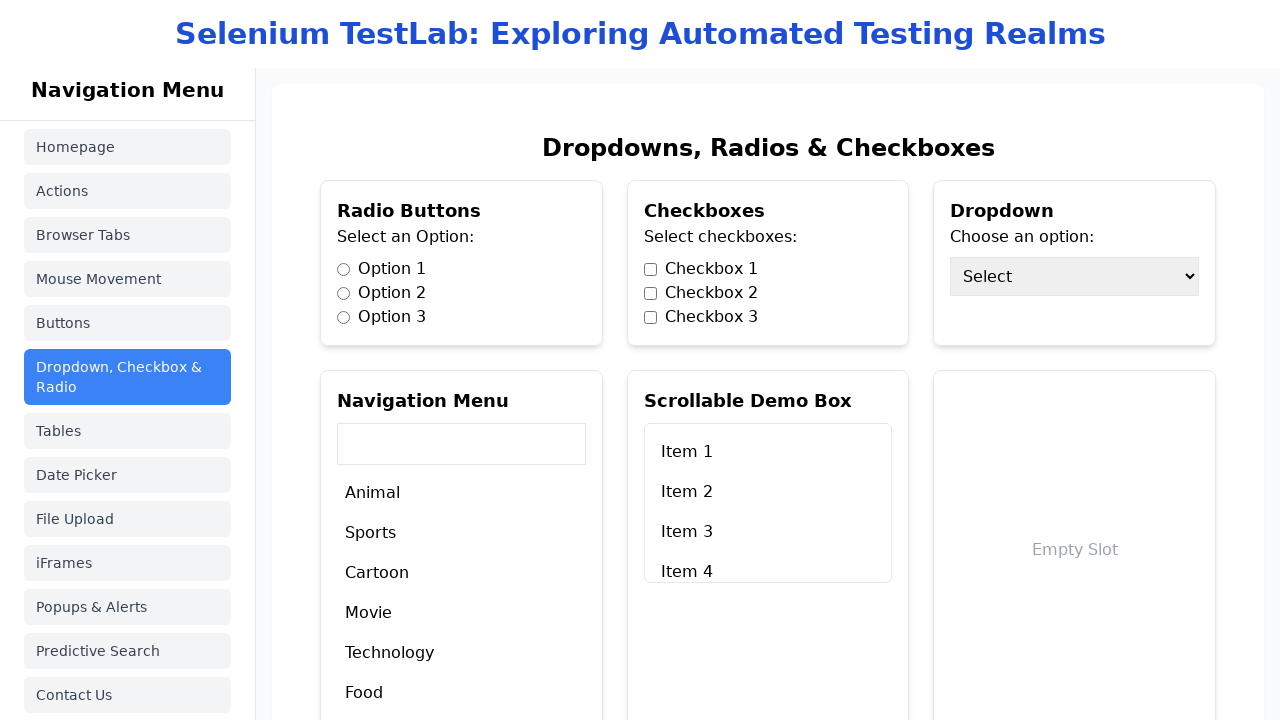

Checked checkbox 1 at (650, 269) on xpath=//input[@type='checkbox'] >> nth=0
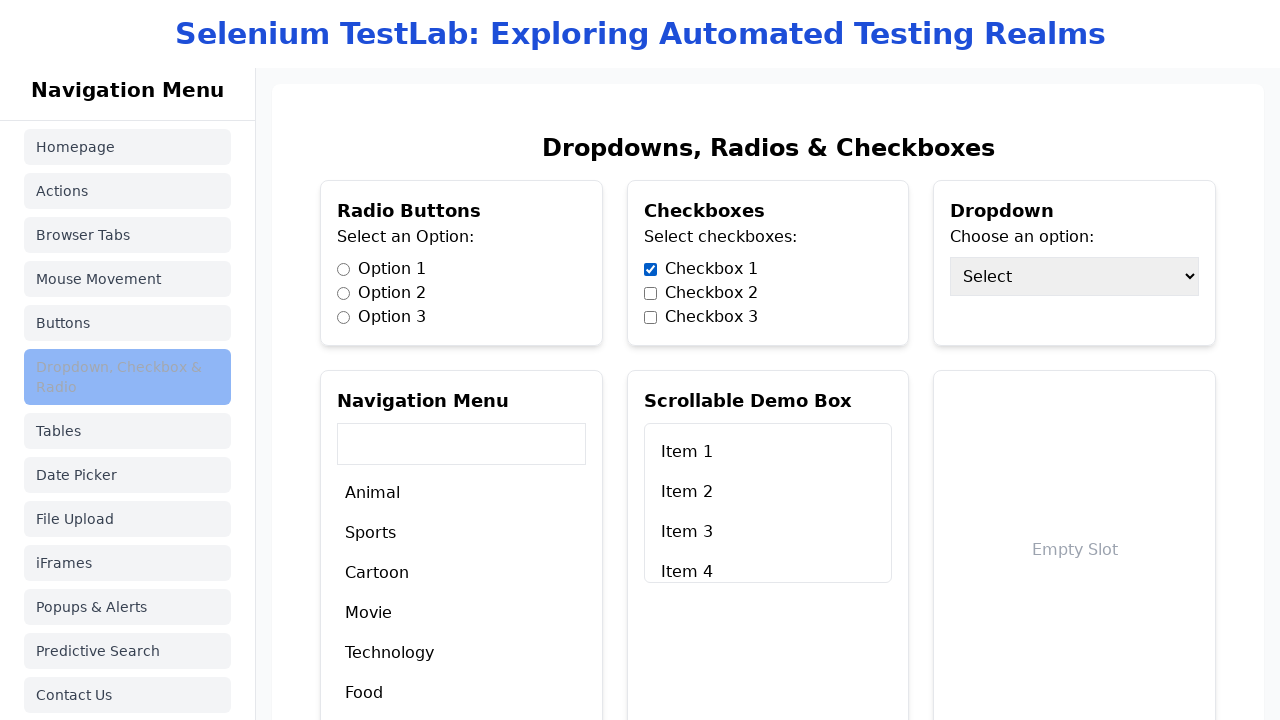

Checked checkbox 2 at (650, 293) on xpath=//input[@type='checkbox'] >> nth=1
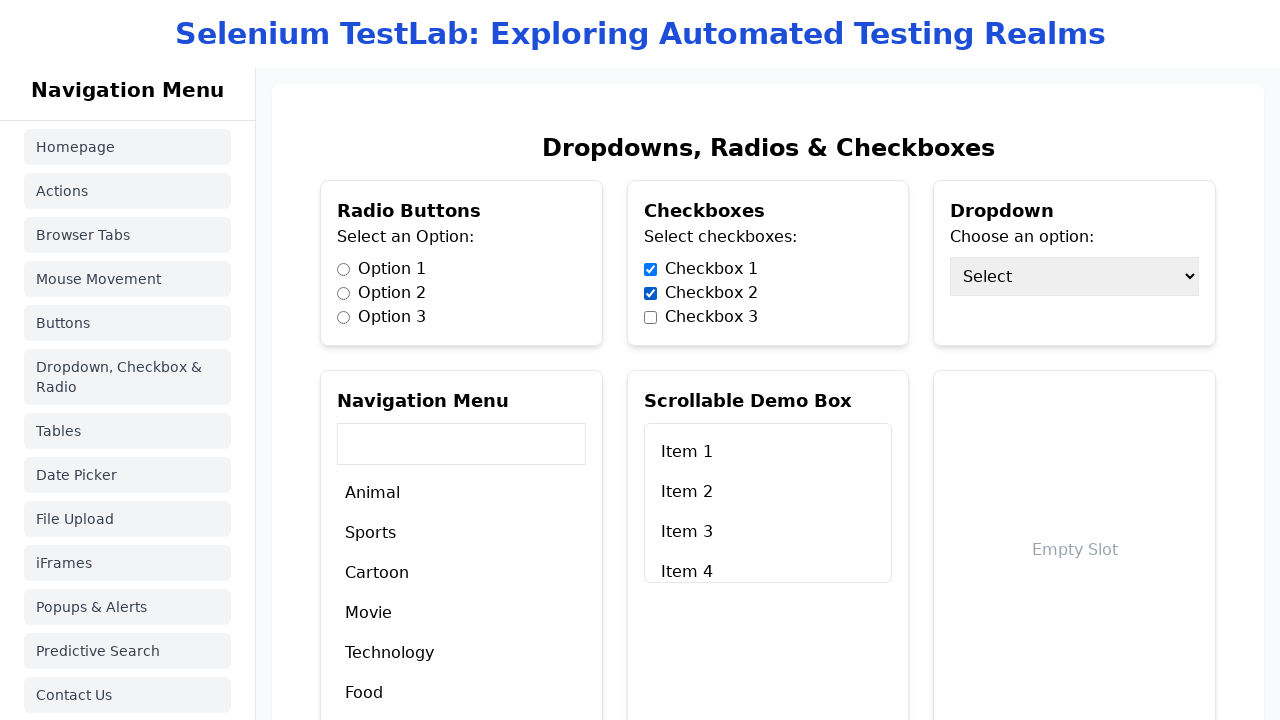

Checked checkbox 3 at (650, 317) on xpath=//input[@type='checkbox'] >> nth=2
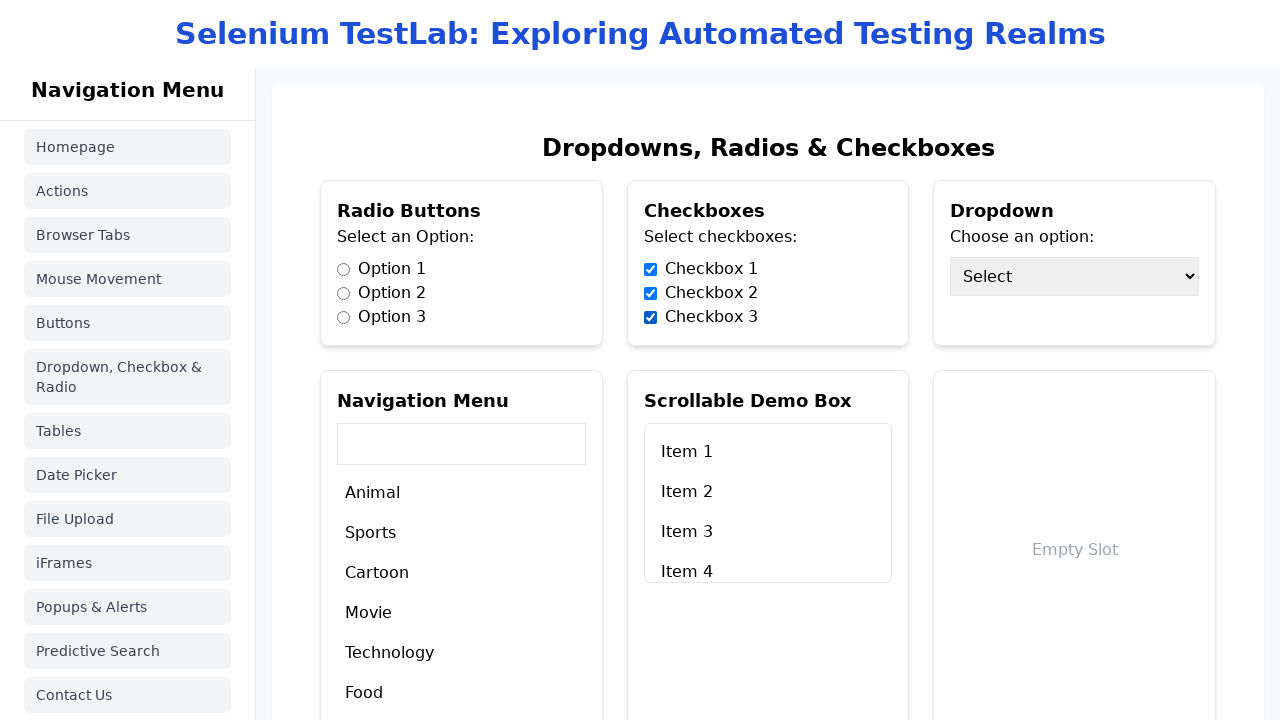

Unchecked checkbox 1 at (650, 269) on xpath=//input[@type='checkbox'] >> nth=0
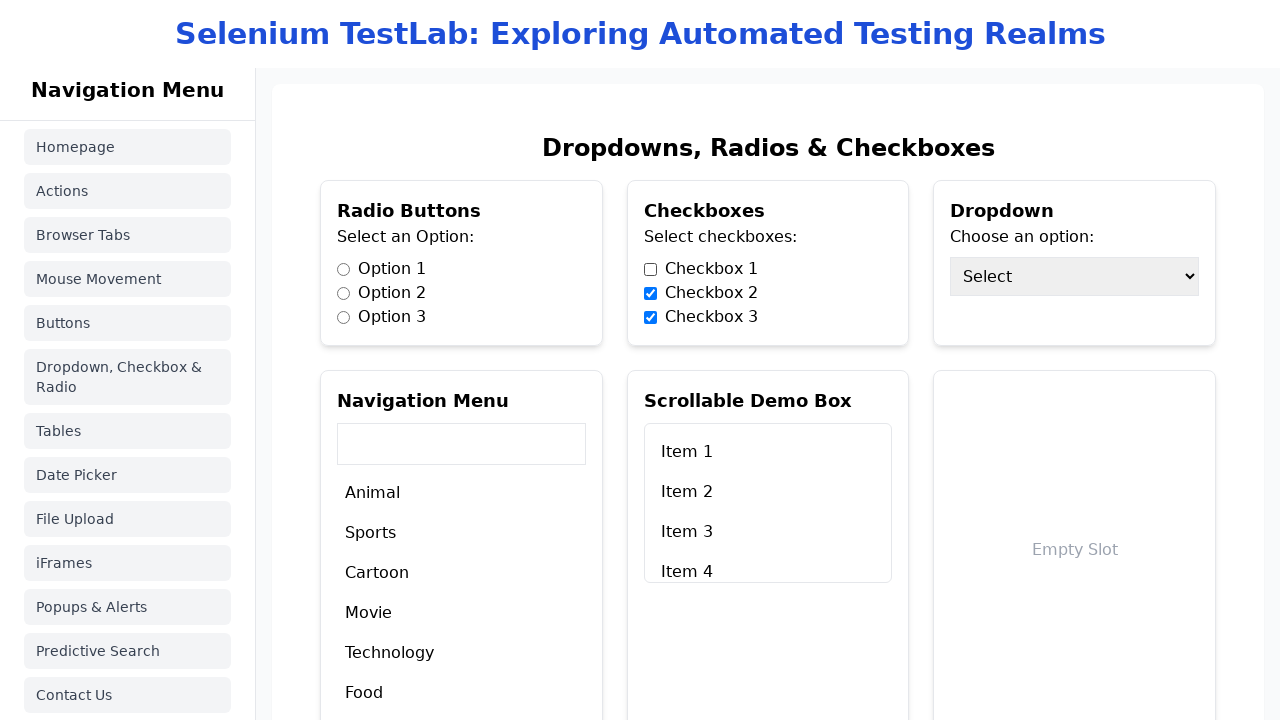

Unchecked checkbox 2 at (650, 293) on xpath=//input[@type='checkbox'] >> nth=1
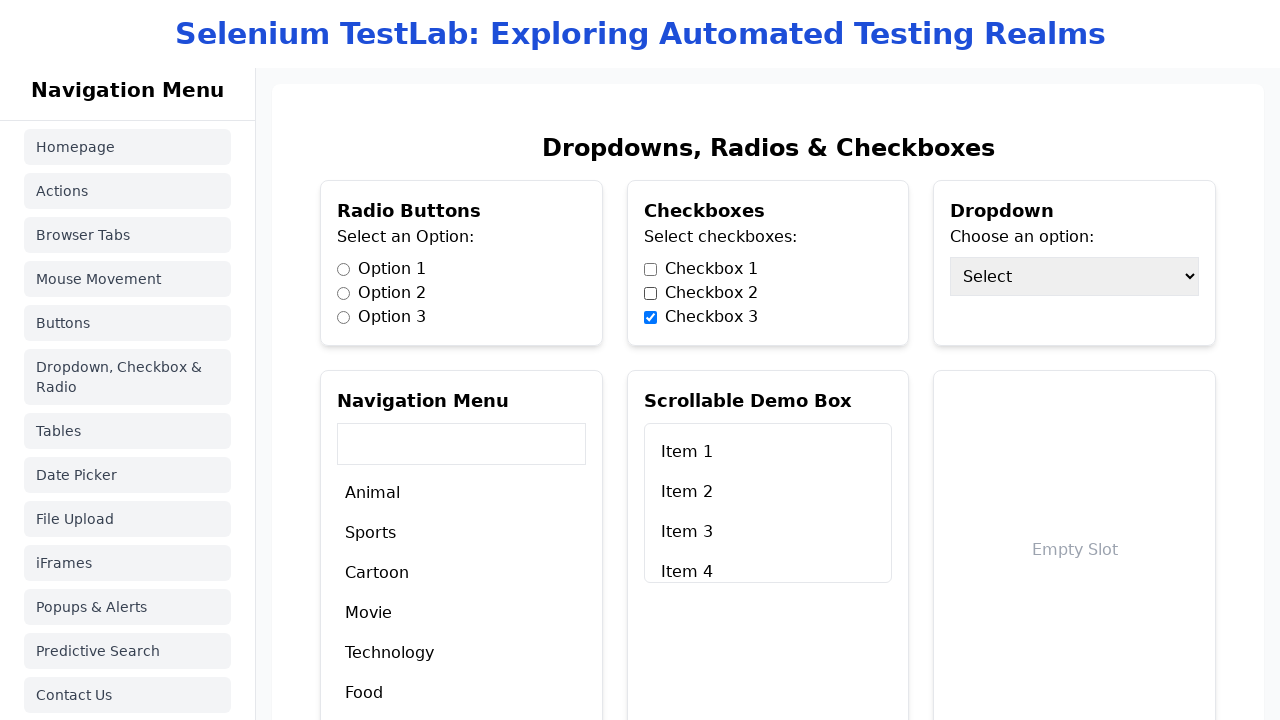

Unchecked checkbox 3 at (650, 317) on xpath=//input[@type='checkbox'] >> nth=2
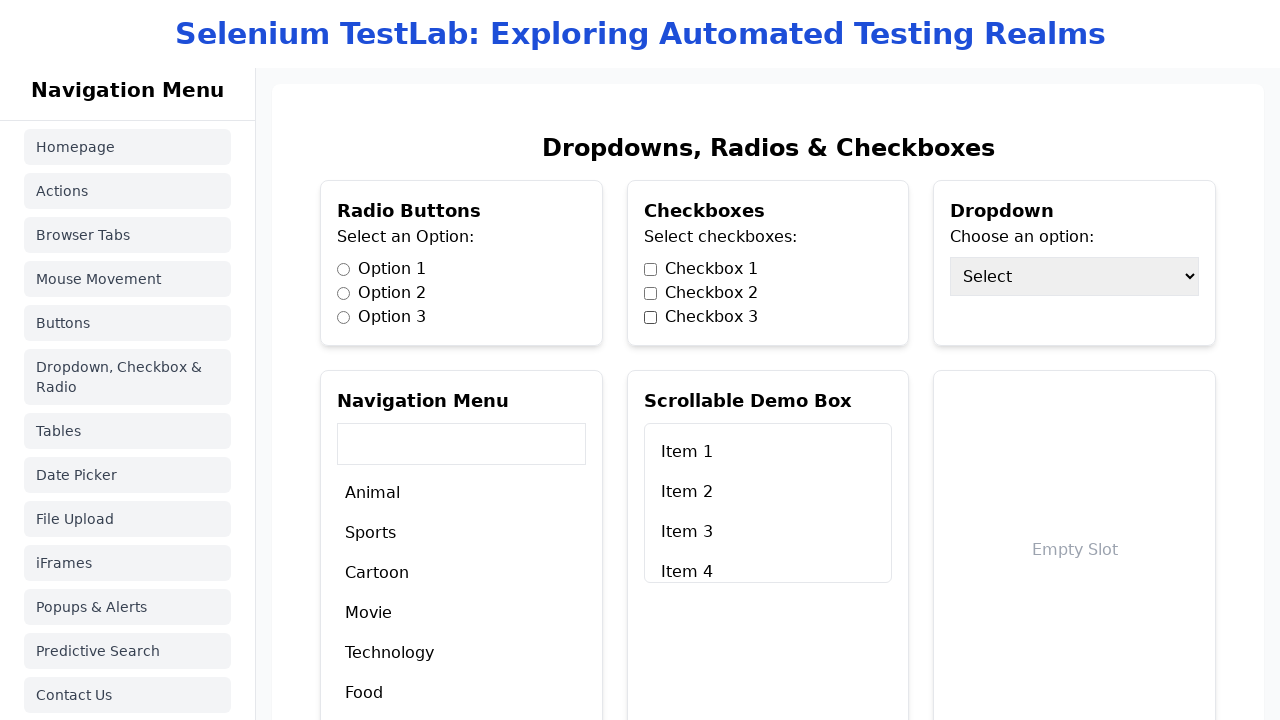

Checked first checkbox at (650, 269) on xpath=//input[@type='checkbox'] >> nth=0
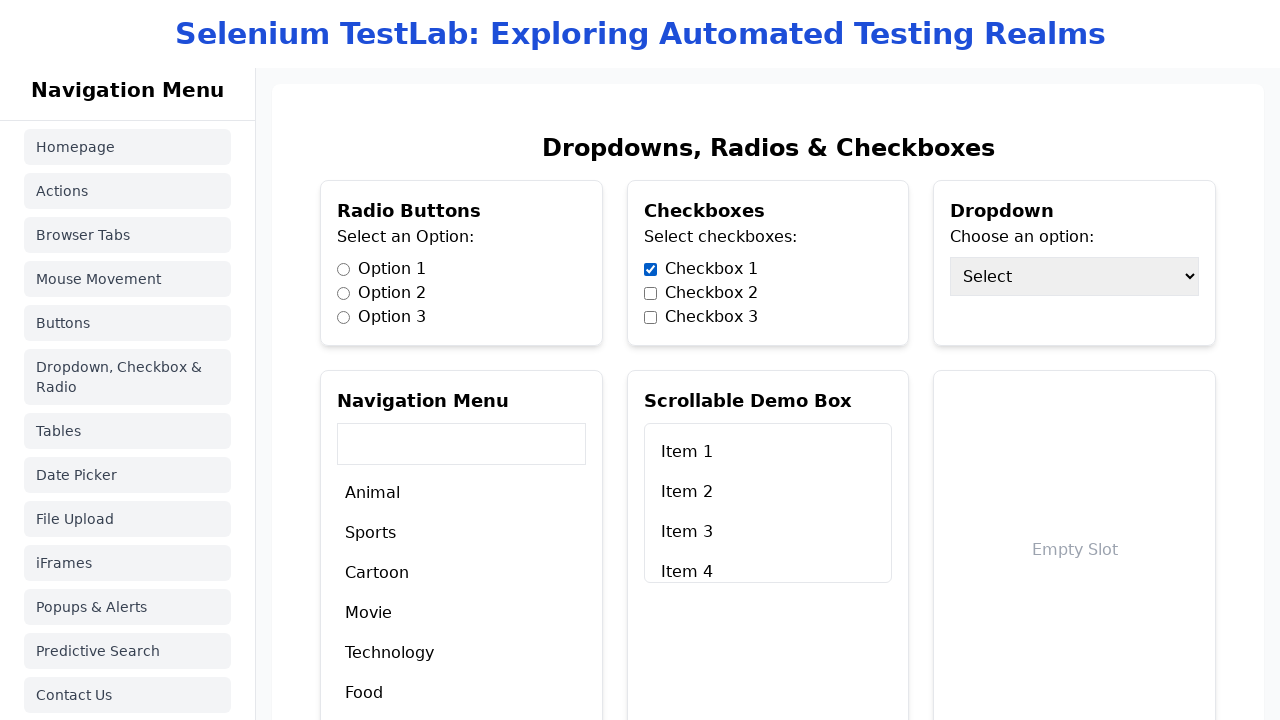

Checked last checkbox at (650, 317) on xpath=//input[@type='checkbox'] >> nth=-1
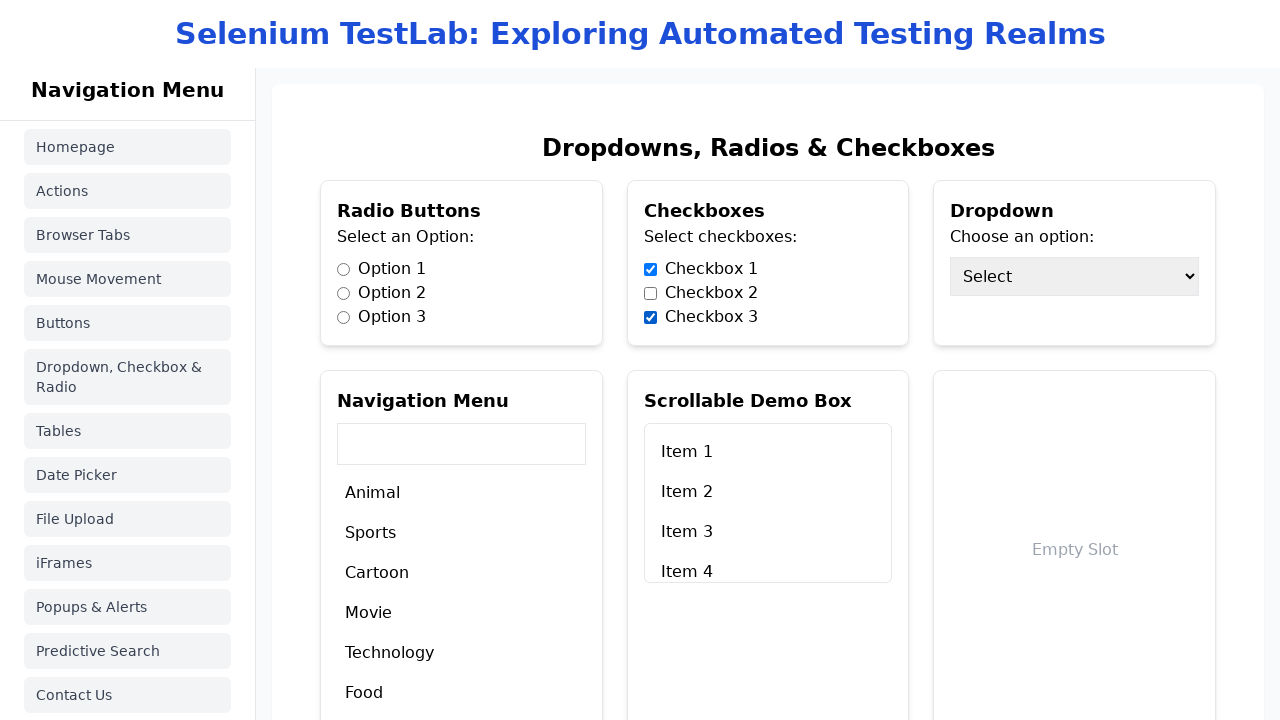

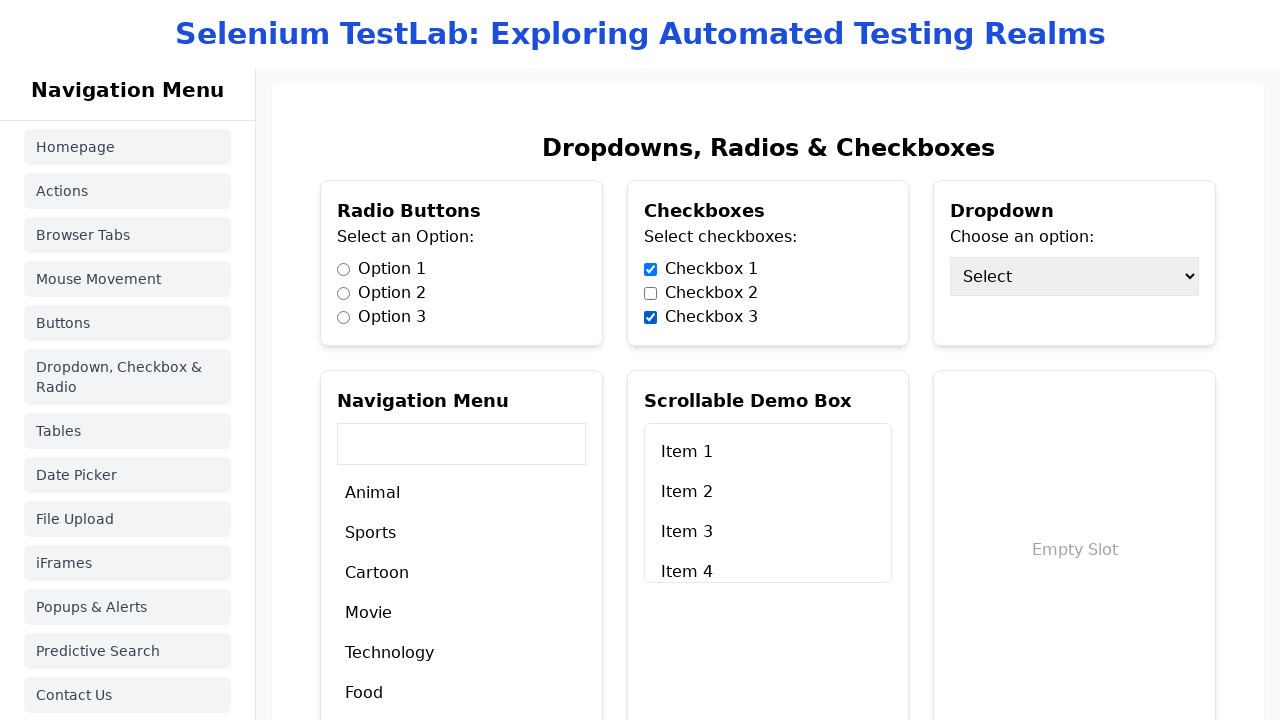